Tests contact form functionality by filling out first name, last name, email, and message fields, then clicking both reset and submit buttons using JavaScript execution

Starting URL: https://automationtesting.co.uk/contactForm.html

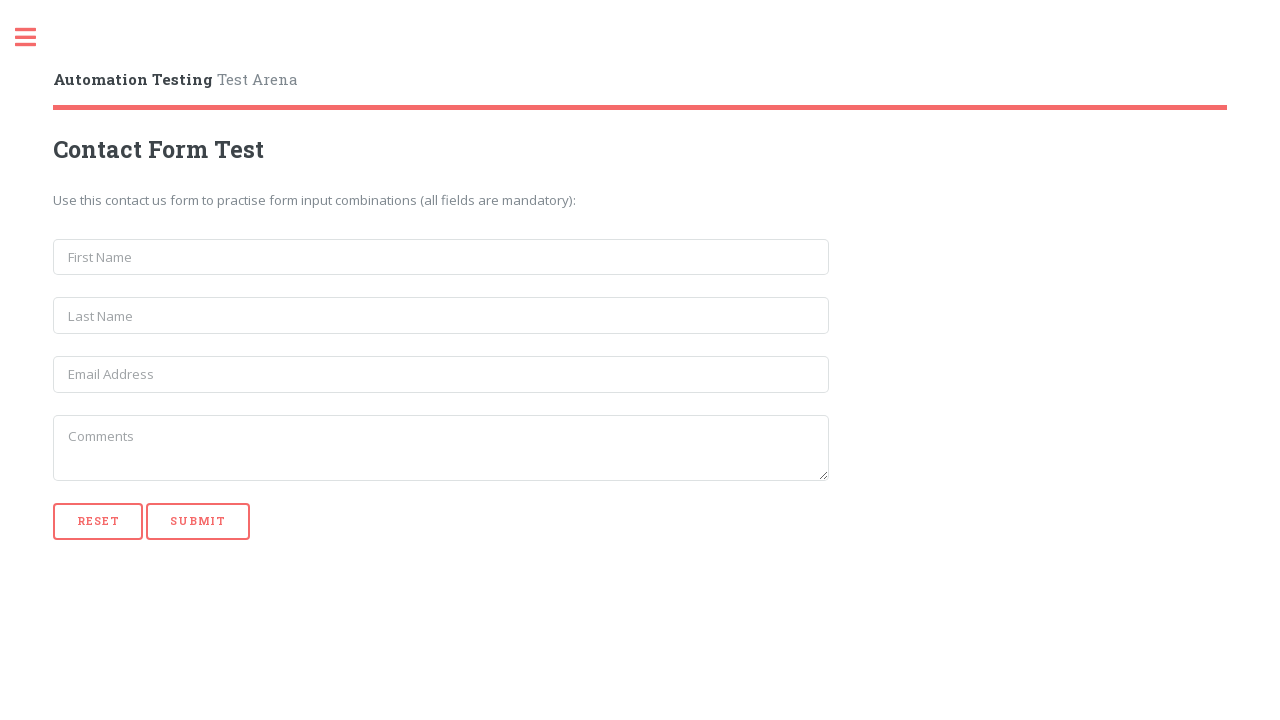

Navigated to contact form page
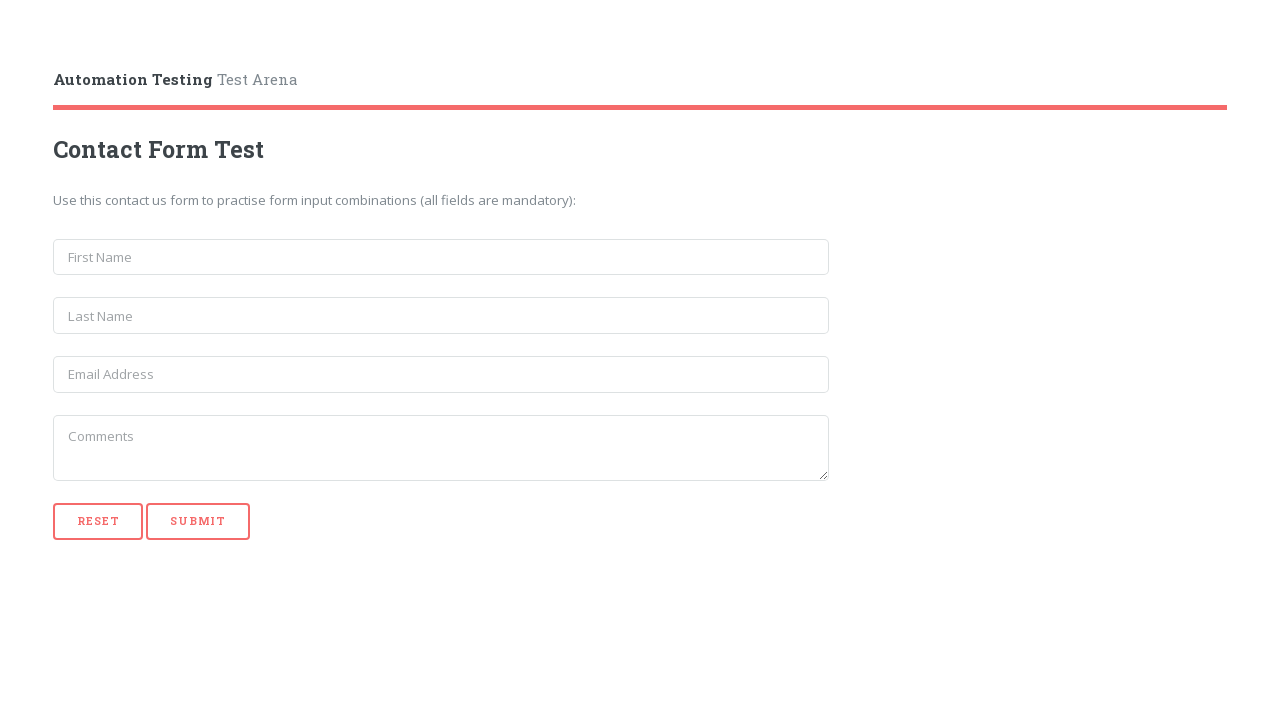

Filled first name field with 'John' on input[name='first_name']
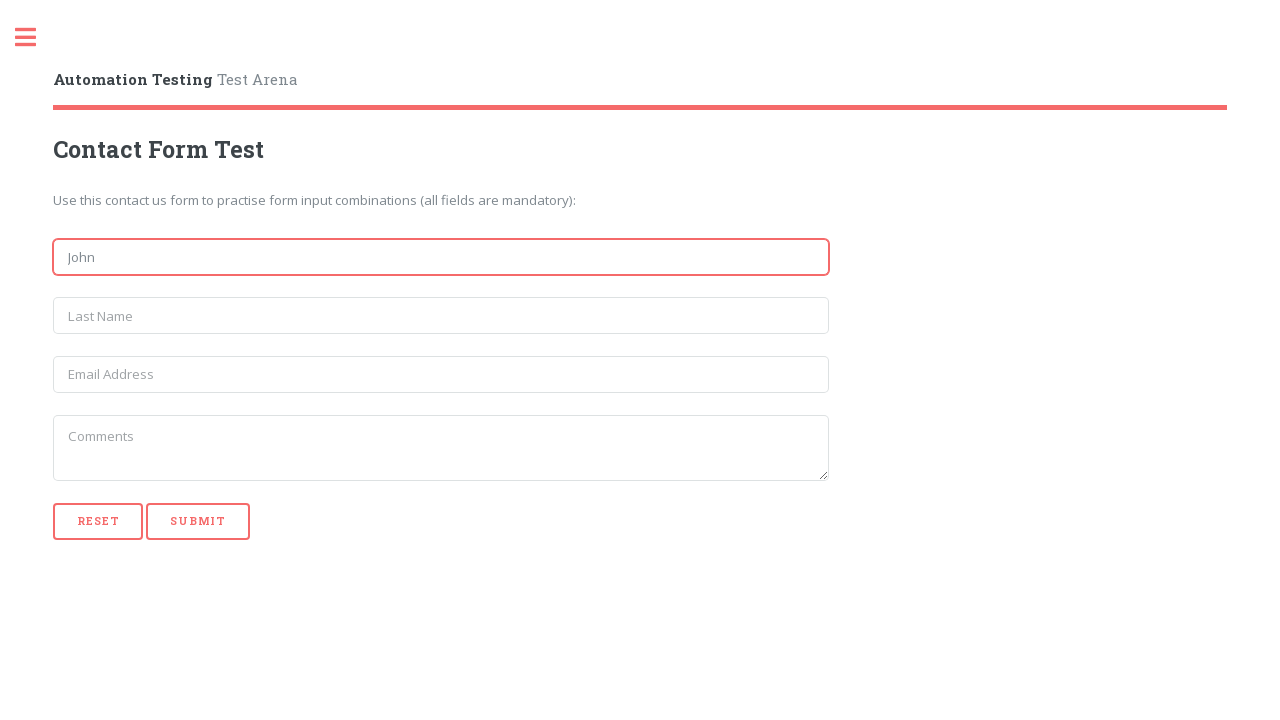

Filled last name field with 'Smith' on input[name='last_name']
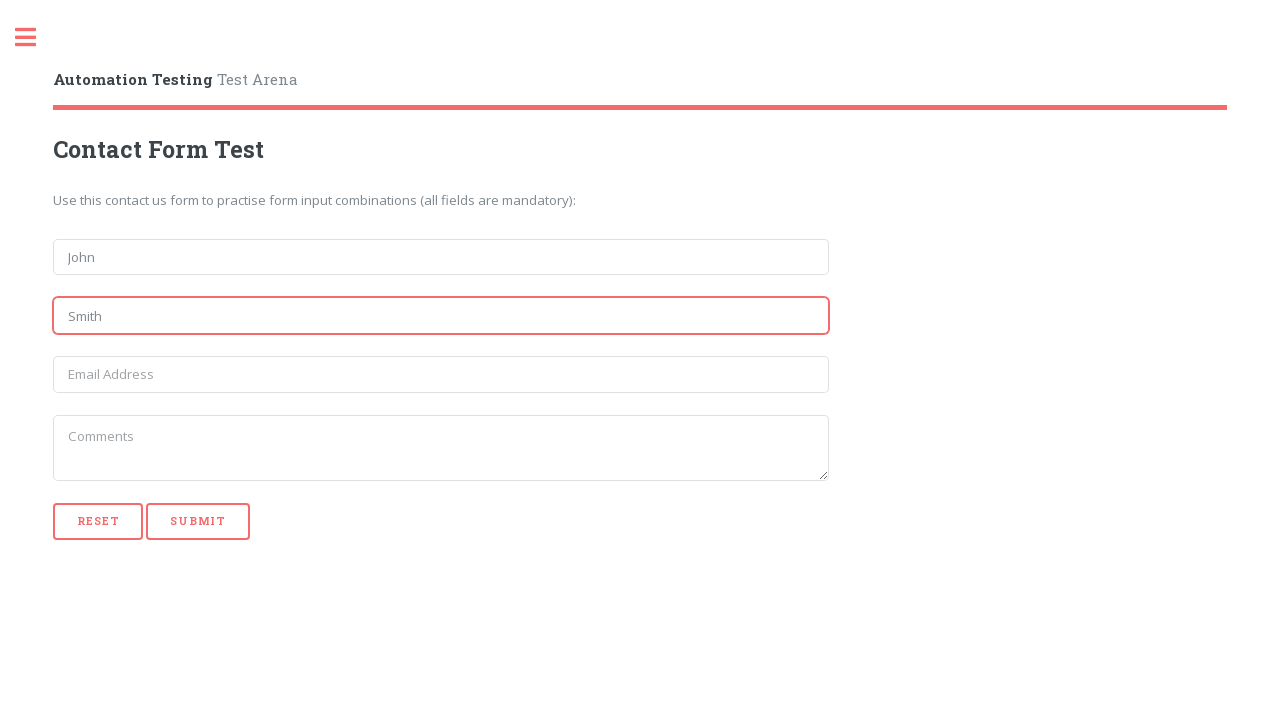

Filled email field with 'john.smith@example.com' on input[name='email']
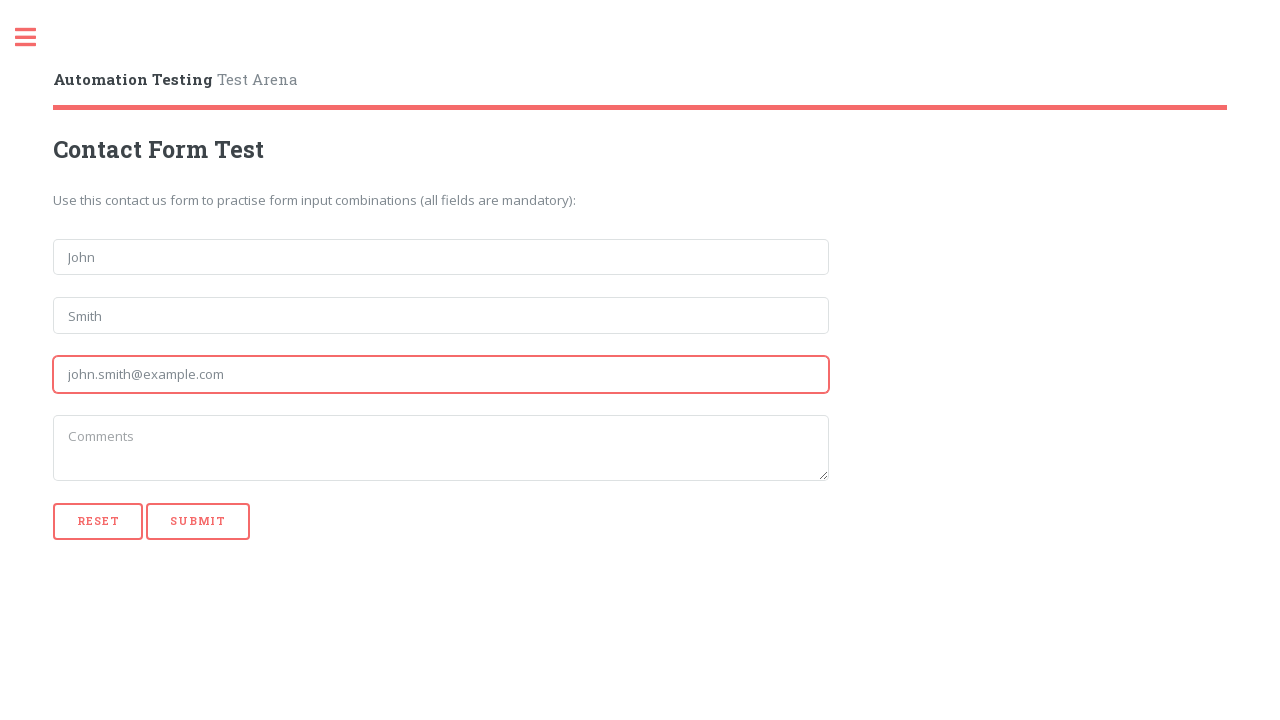

Filled message textarea with test message on textarea
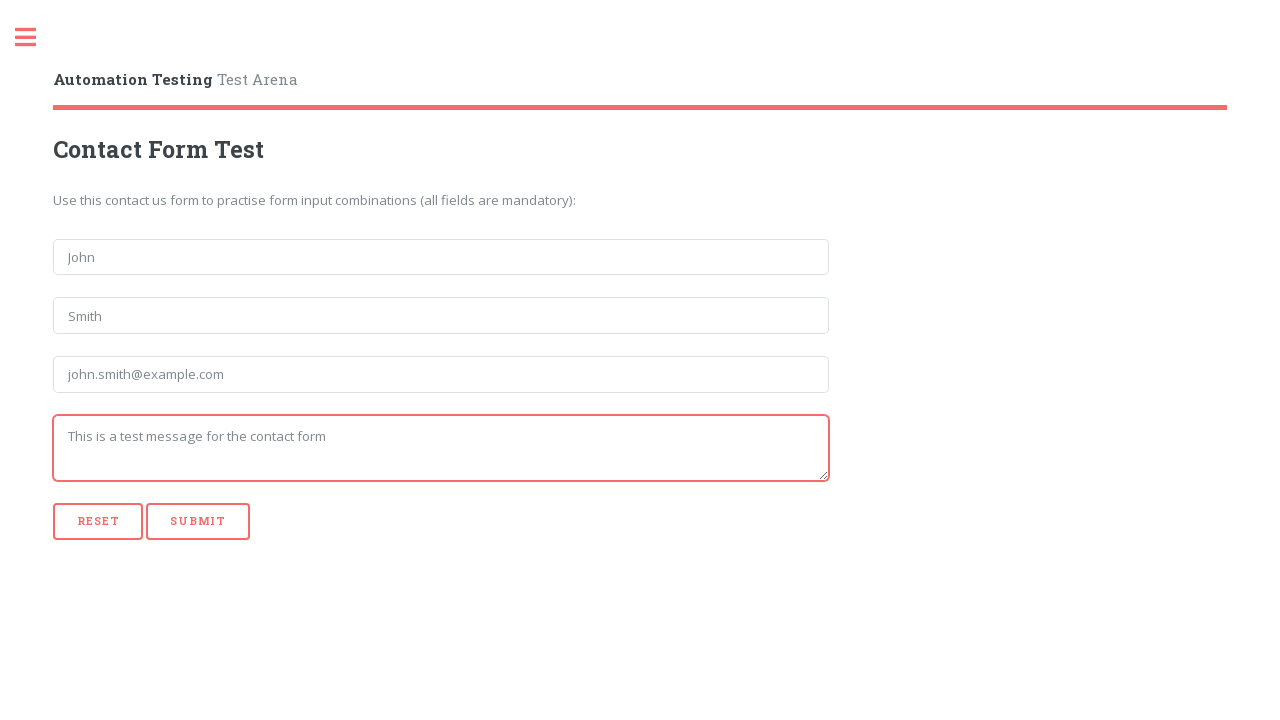

Clicked reset button at (98, 521) on [type='reset']
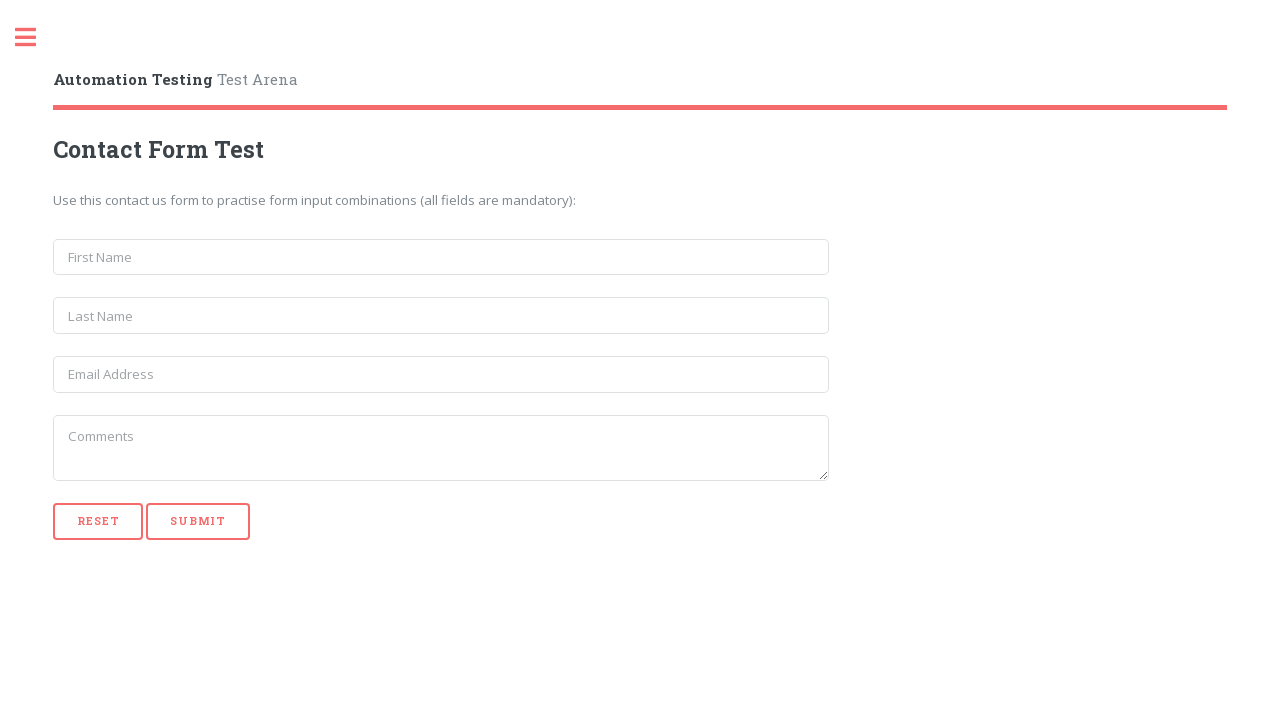

Clicked submit button at (198, 521) on [type='submit']
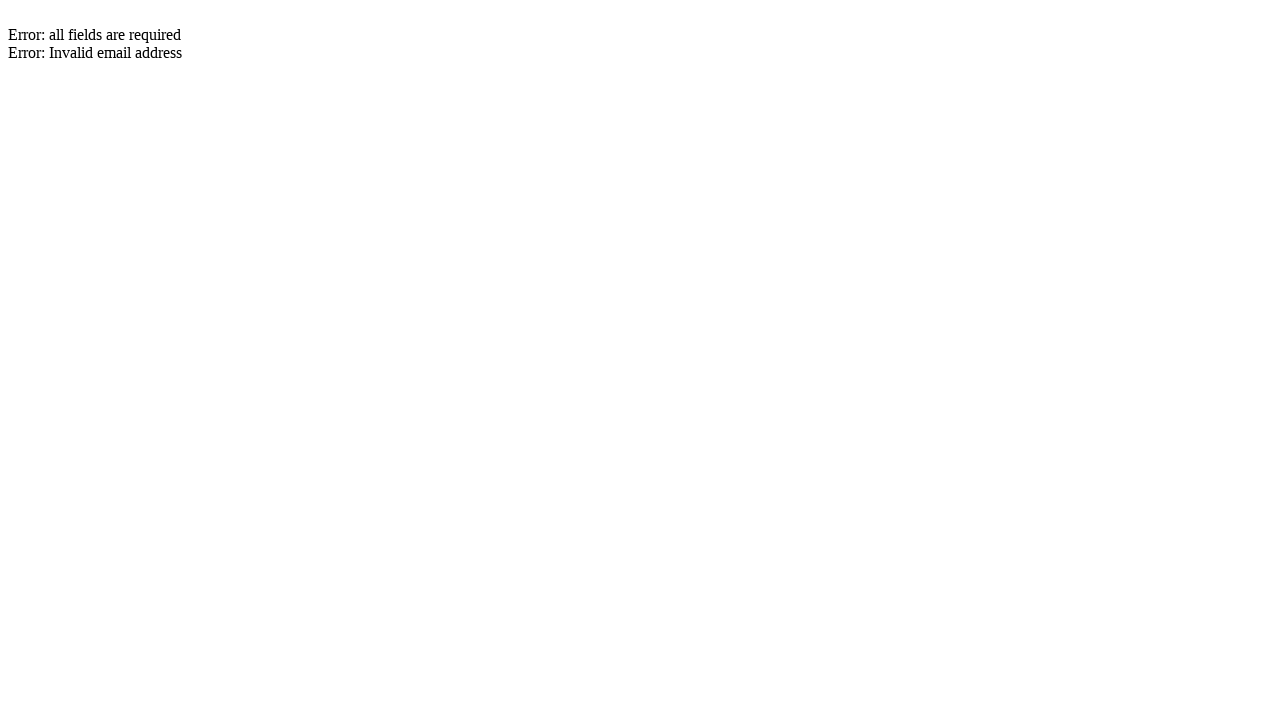

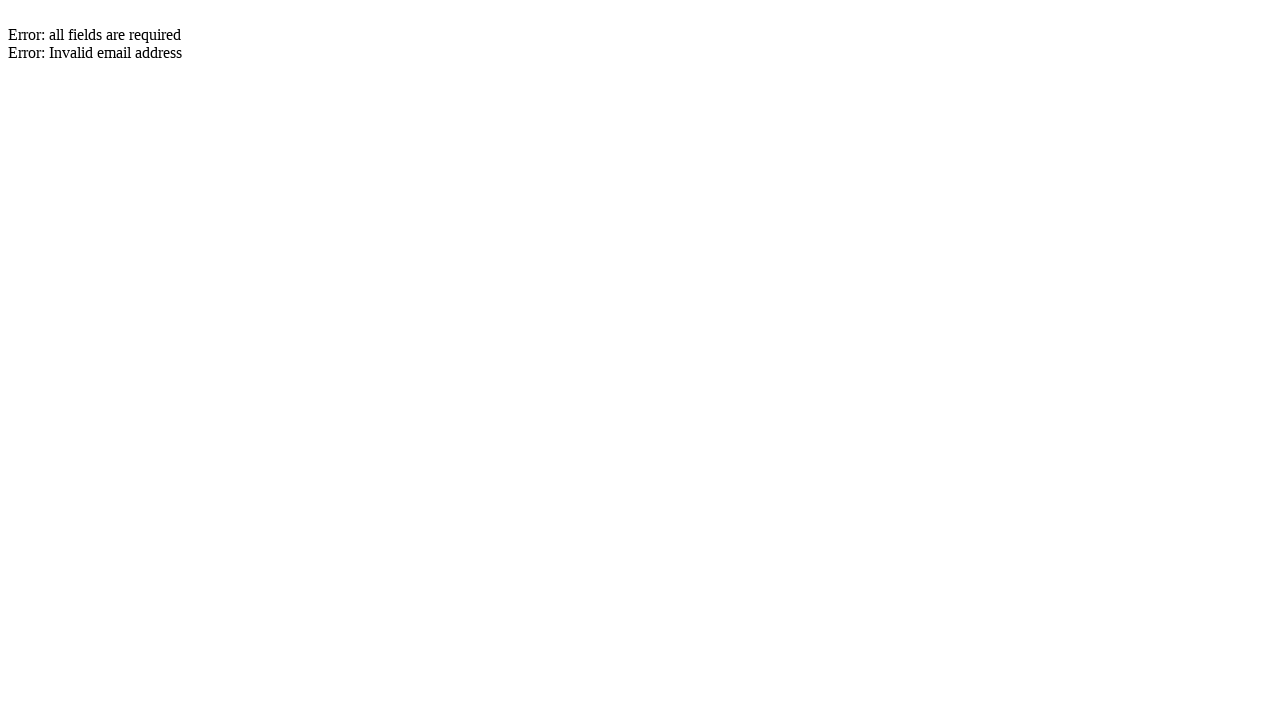